Tests slider functionality by dragging the slider element horizontally using drag and drop action

Starting URL: https://softwaretestingpro.github.io/Automation/Intermediate/I-2.08-Slider.html

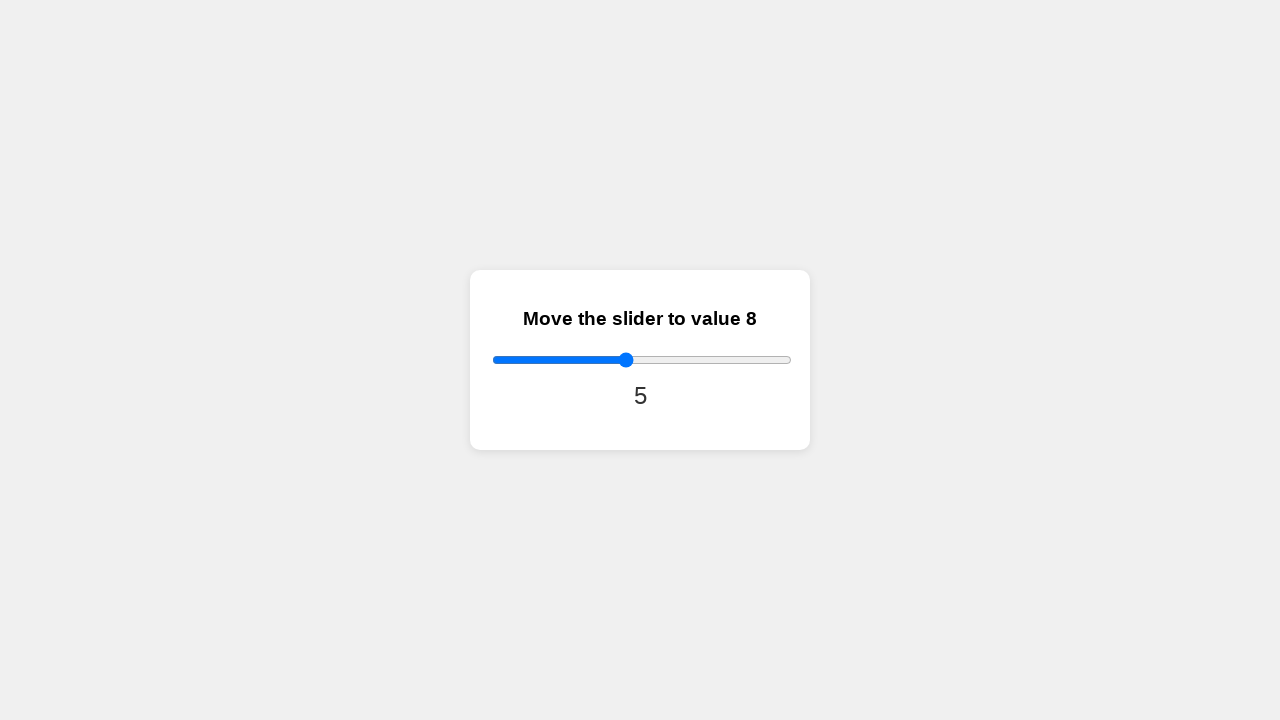

Located slider element
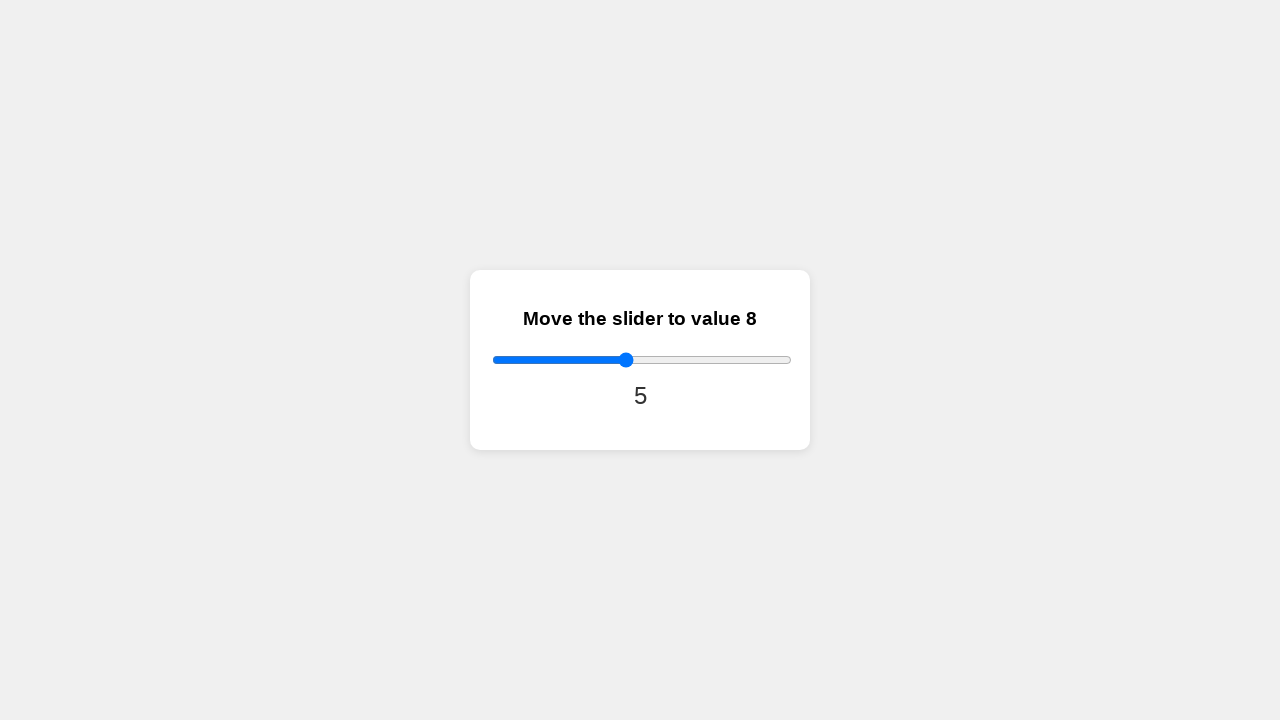

Retrieved slider bounding box
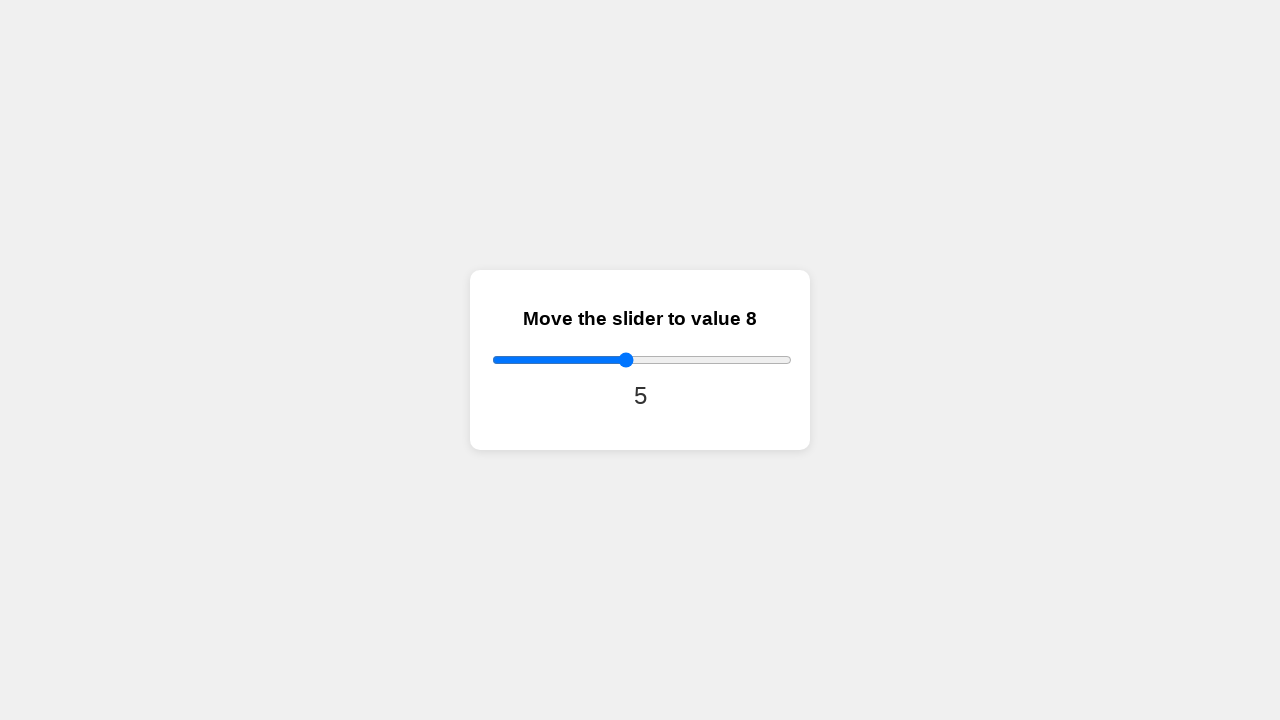

Moved mouse to slider center position at (642, 360)
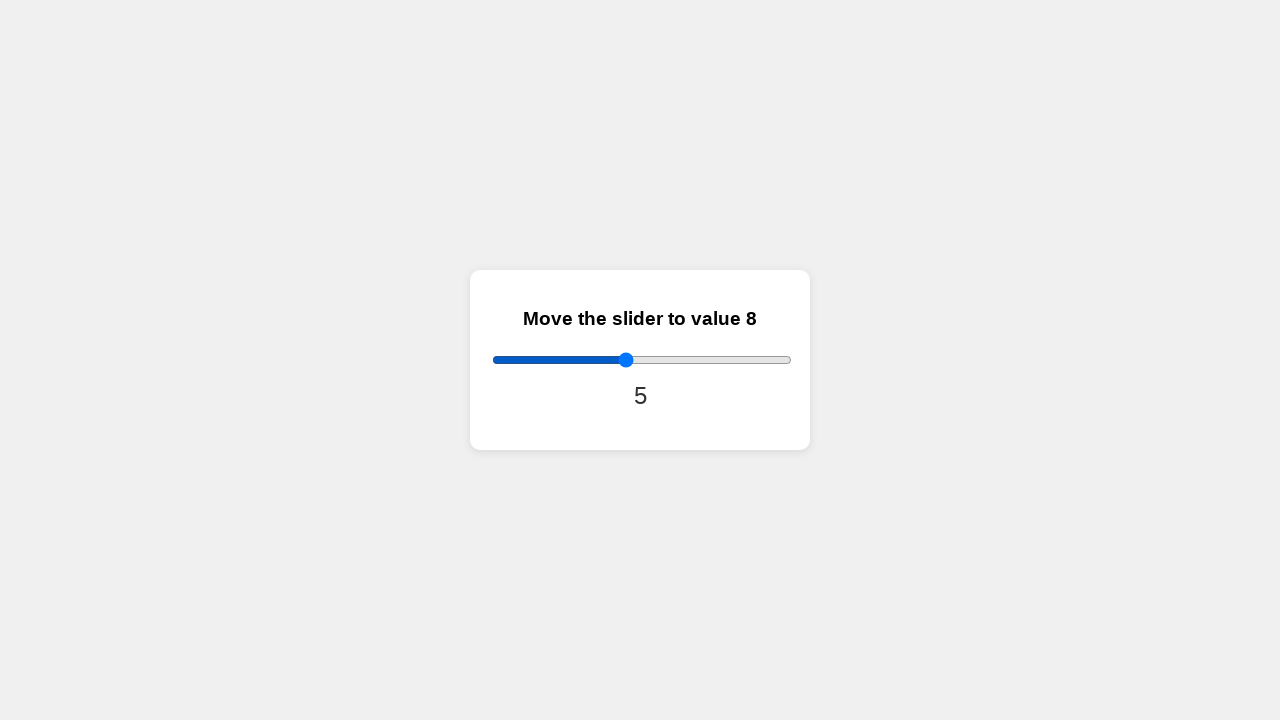

Pressed mouse button down on slider at (642, 360)
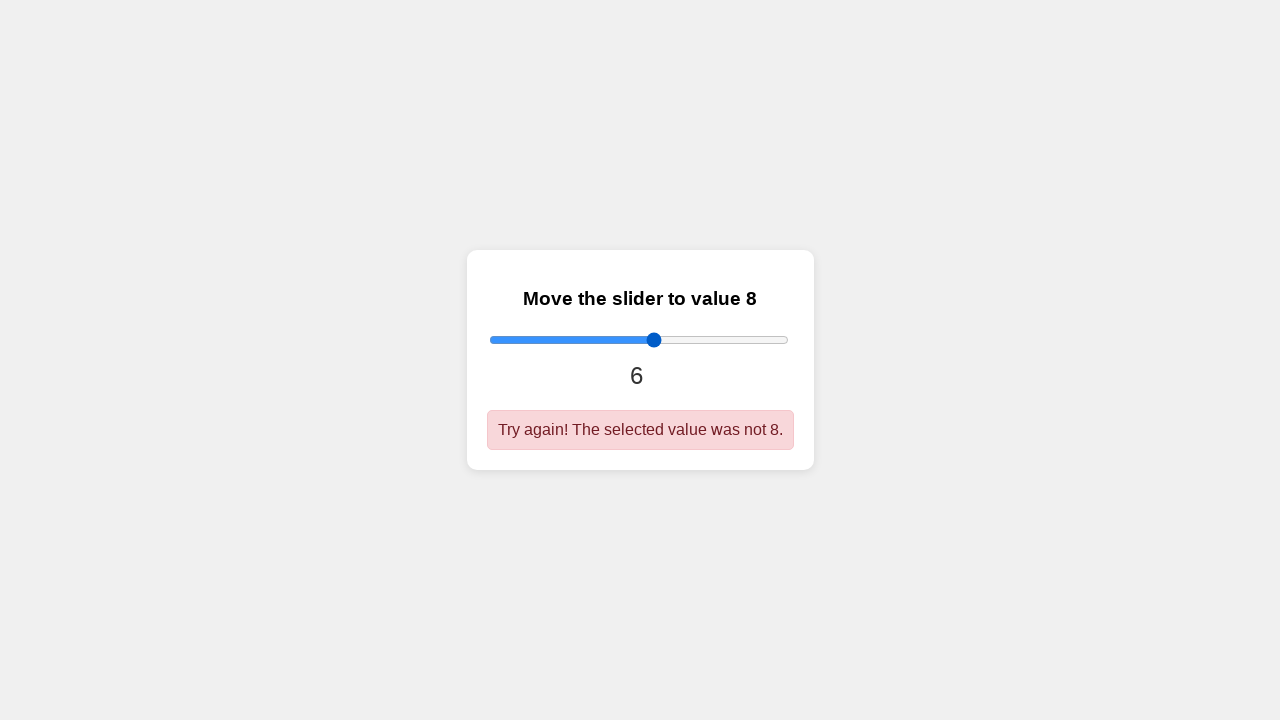

Dragged slider 60 pixels to the right at (702, 360)
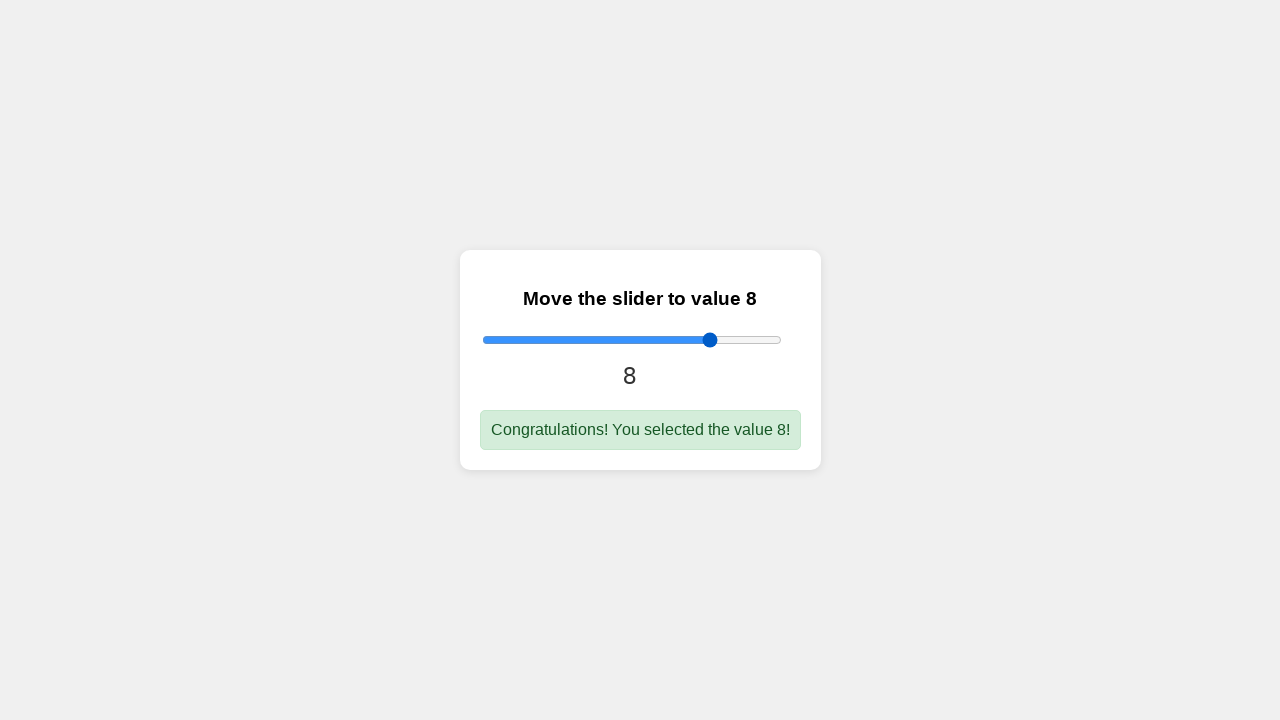

Released mouse button after dragging slider at (702, 360)
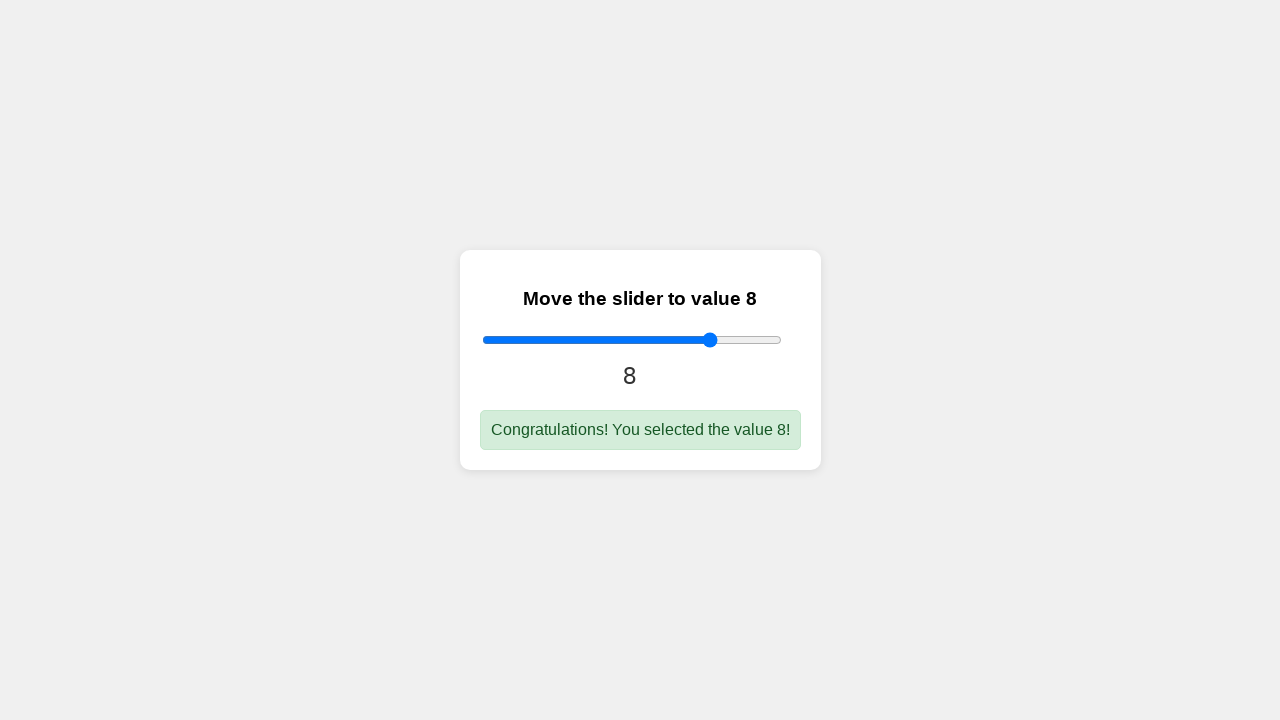

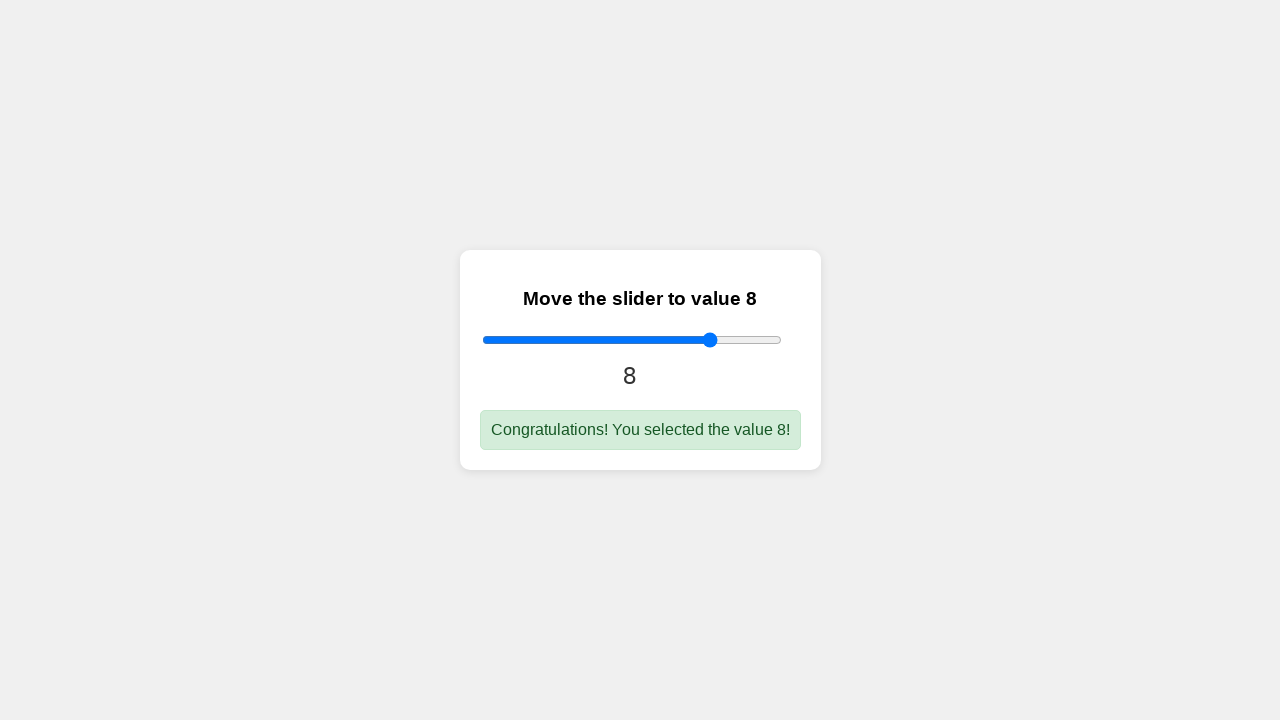